Tests marking all todo items as completed using the toggle all checkbox

Starting URL: https://demo.playwright.dev/todomvc

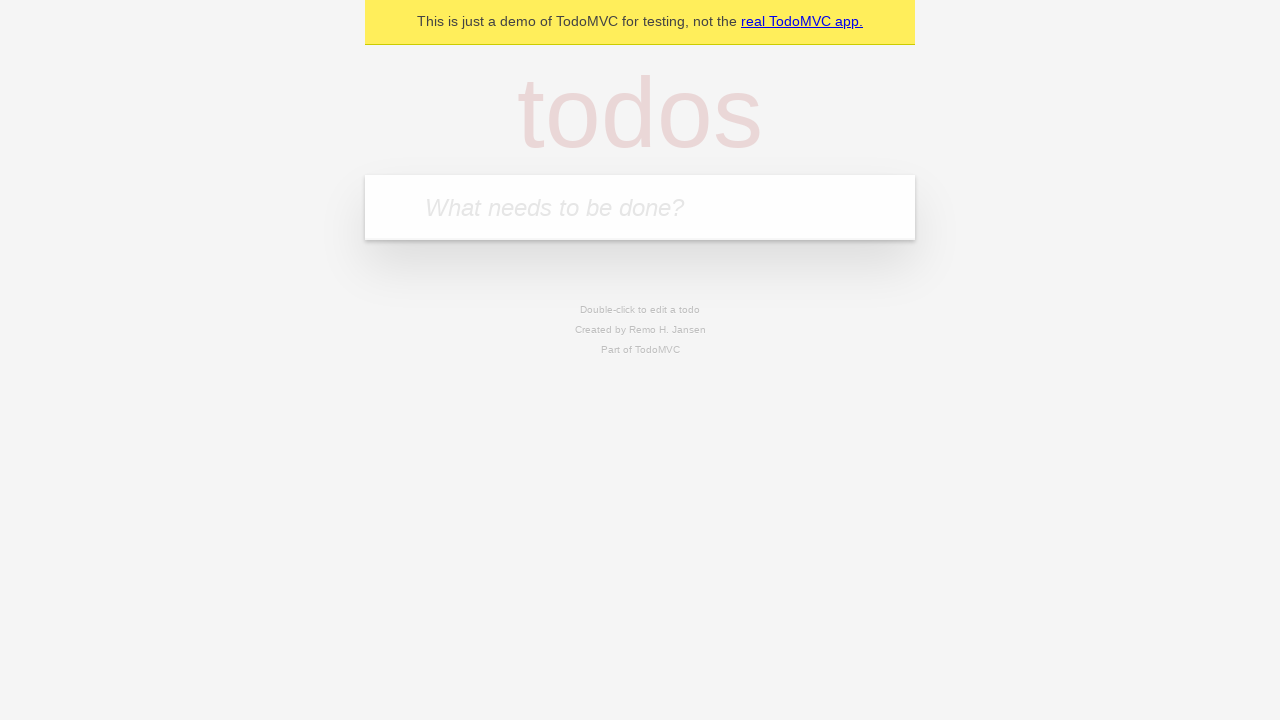

Filled todo input with 'buy some cheese' on internal:attr=[placeholder="What needs to be done?"i]
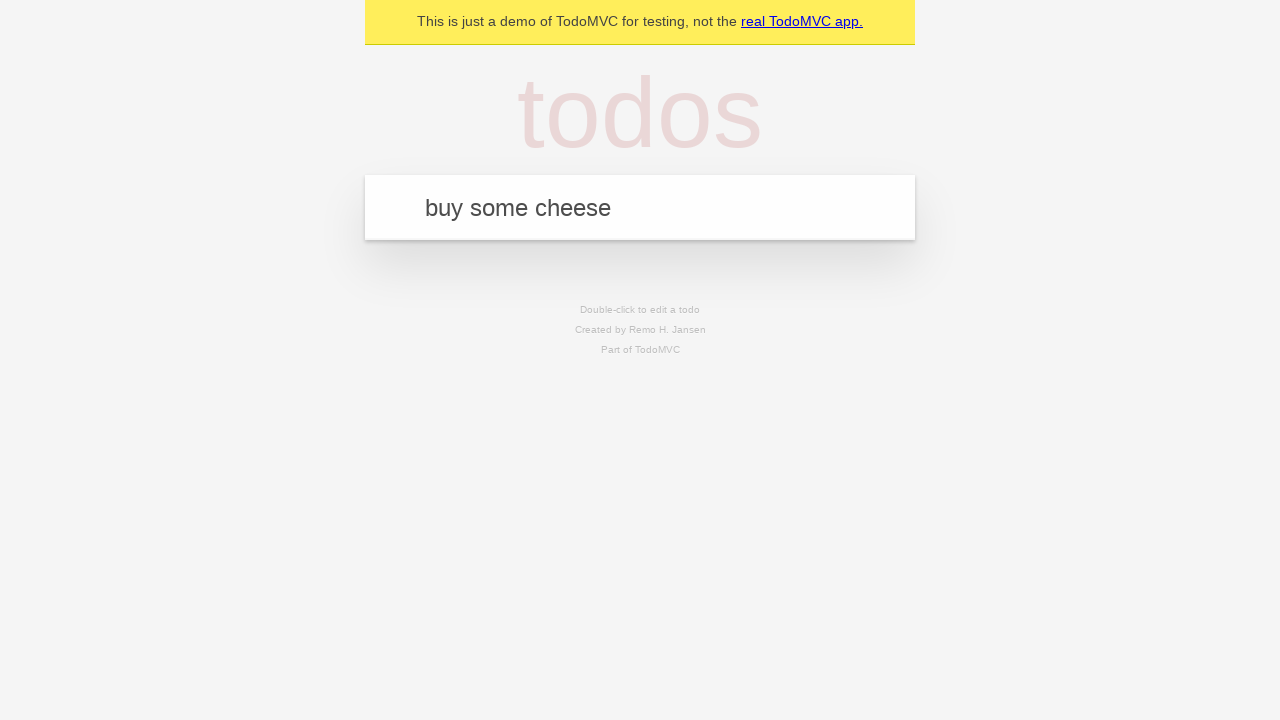

Pressed Enter to add first todo item on internal:attr=[placeholder="What needs to be done?"i]
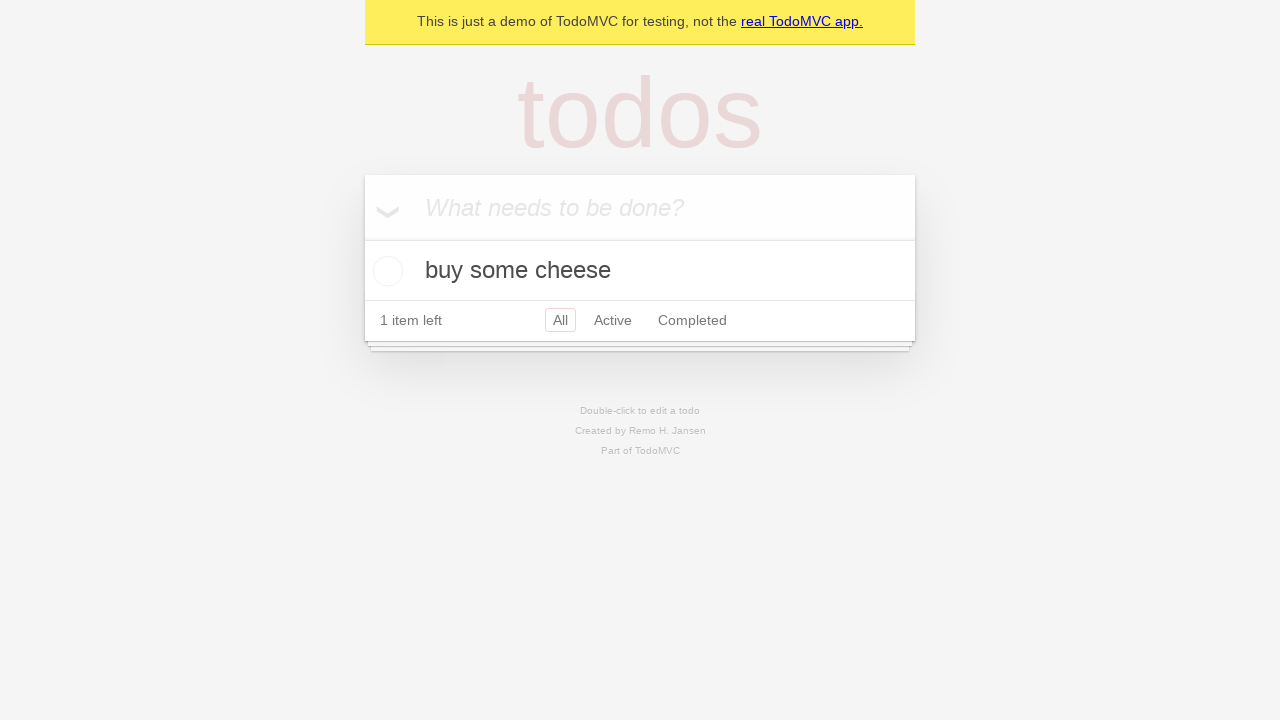

Filled todo input with 'feed the cat' on internal:attr=[placeholder="What needs to be done?"i]
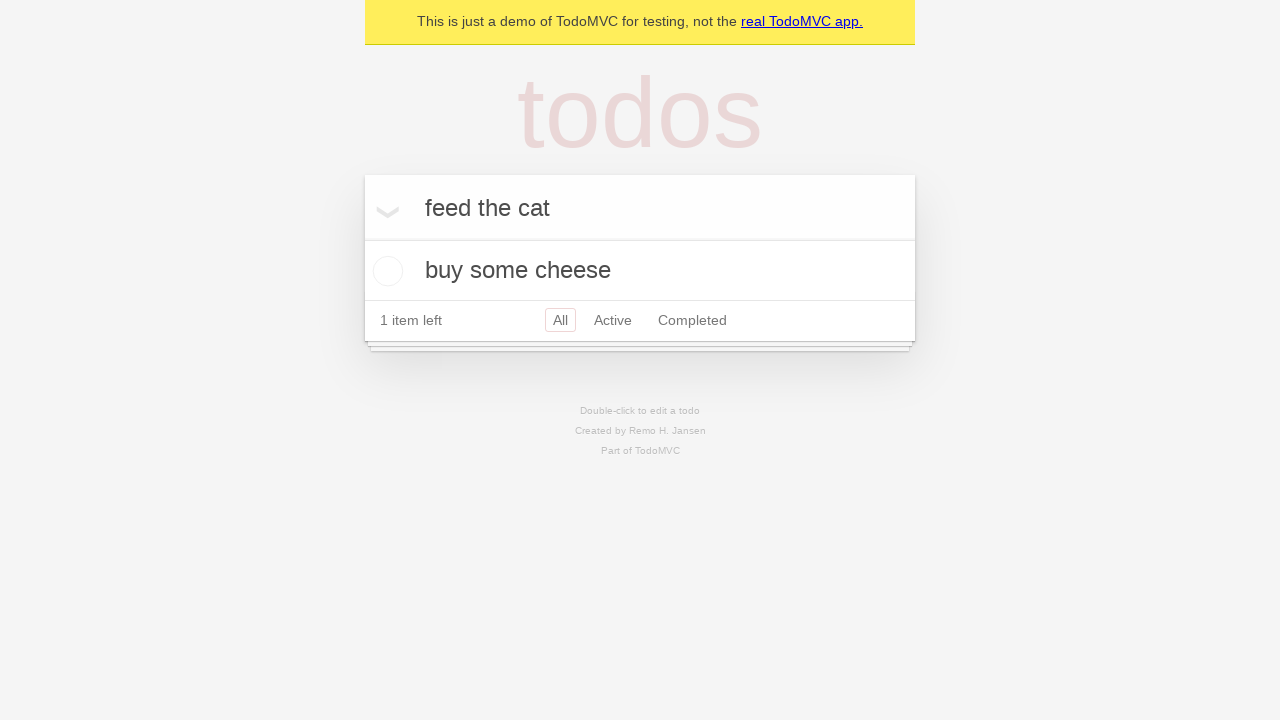

Pressed Enter to add second todo item on internal:attr=[placeholder="What needs to be done?"i]
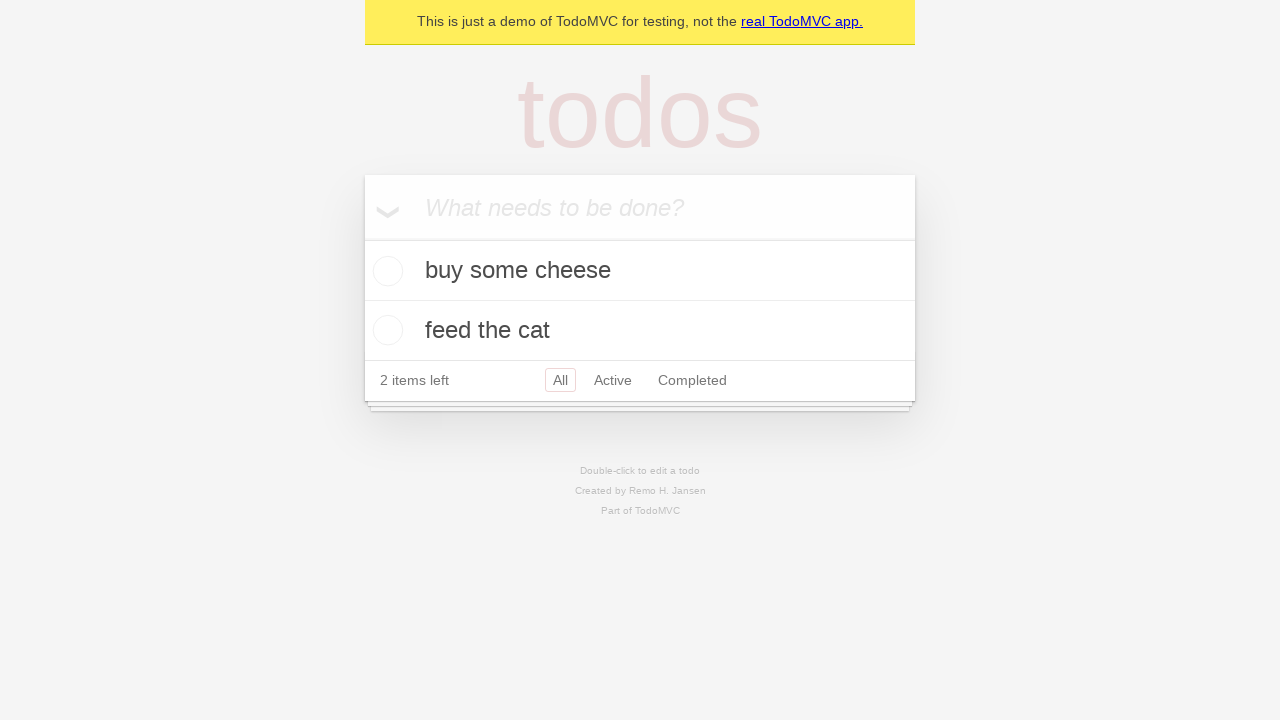

Filled todo input with 'book a doctors appointment' on internal:attr=[placeholder="What needs to be done?"i]
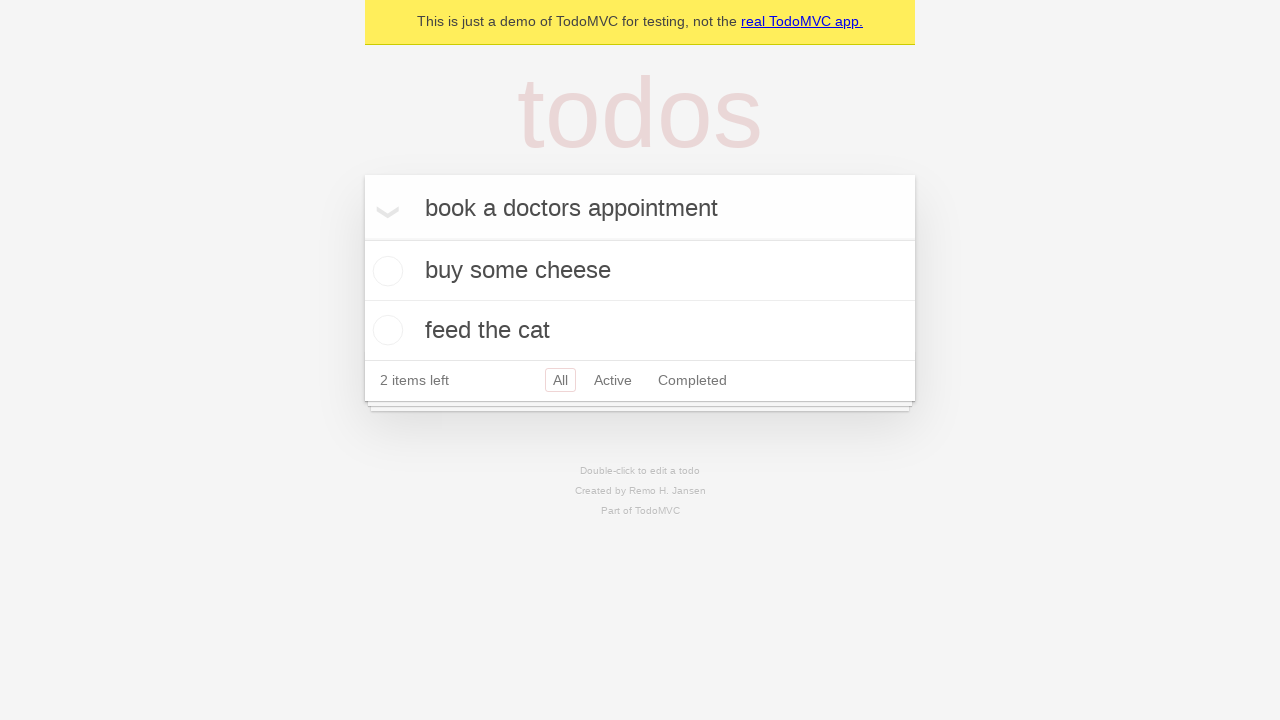

Pressed Enter to add third todo item on internal:attr=[placeholder="What needs to be done?"i]
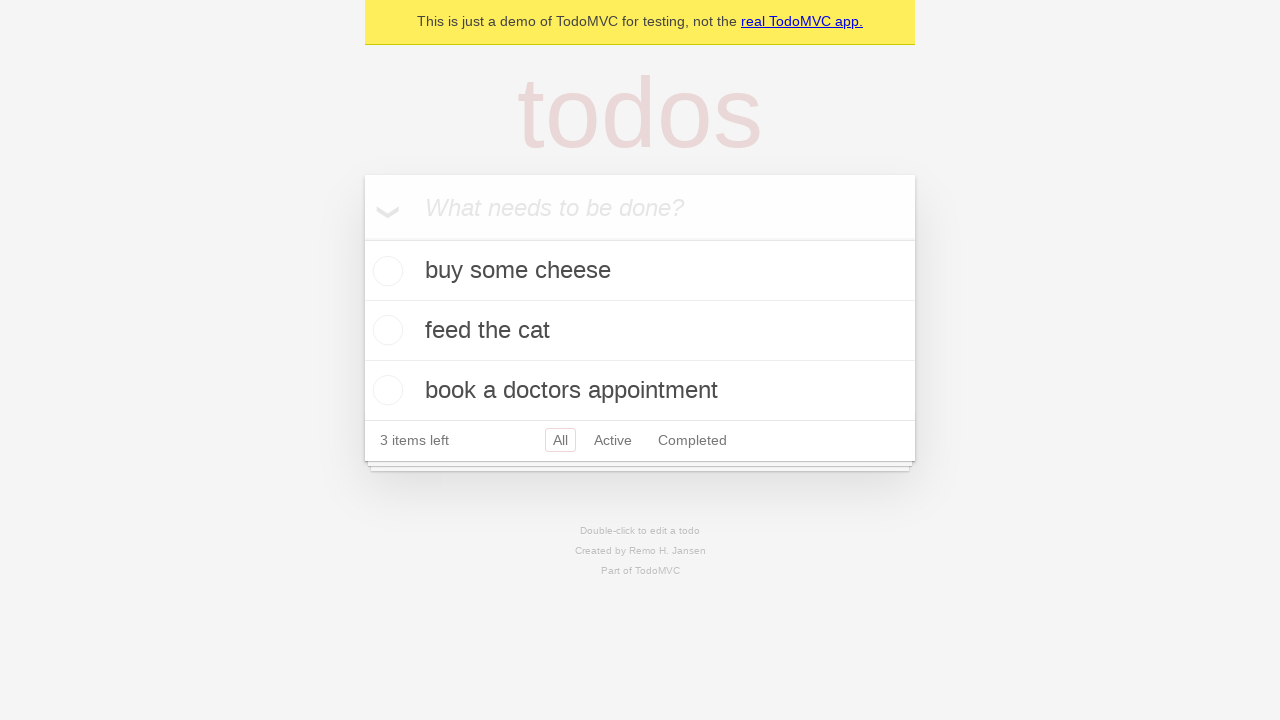

Clicked 'Mark all as complete' checkbox to mark all items as completed at (362, 238) on internal:label="Mark all as complete"i
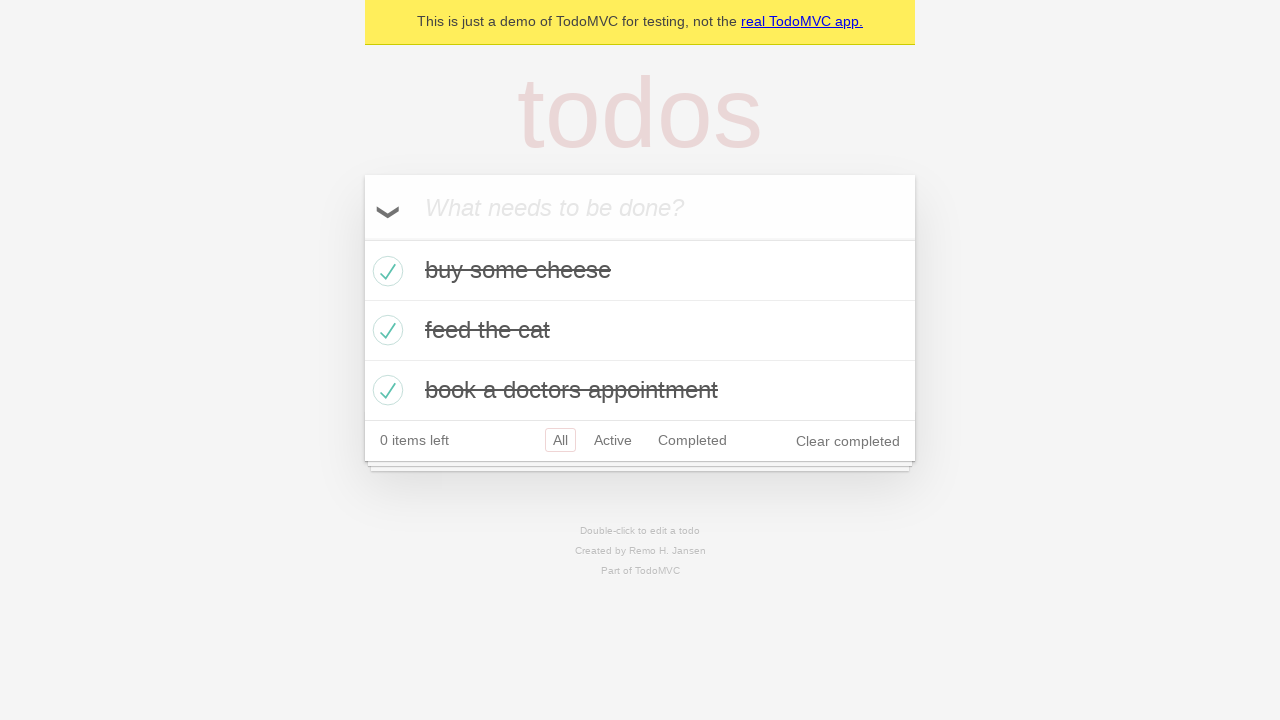

Waited for third todo item to reach completed state
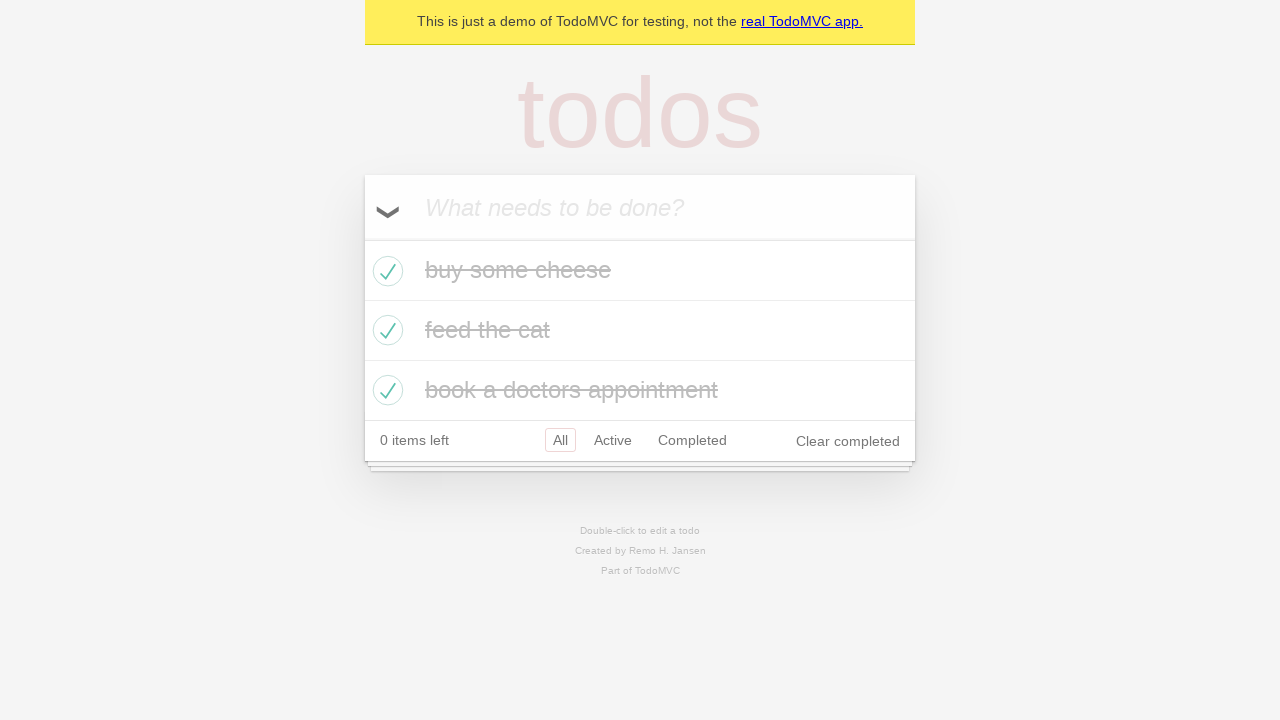

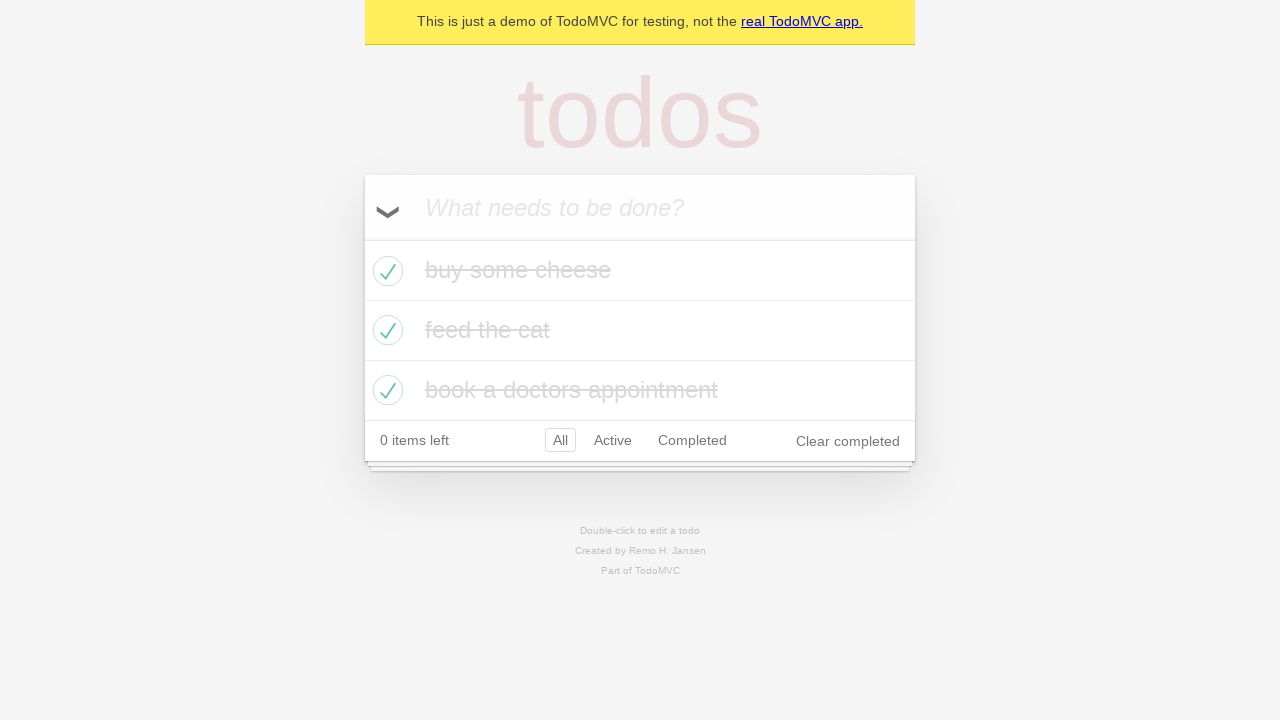